Tests clicking the Sign Up link and verifying the sign up form modal is displayed

Starting URL: https://www.demoblaze.com/

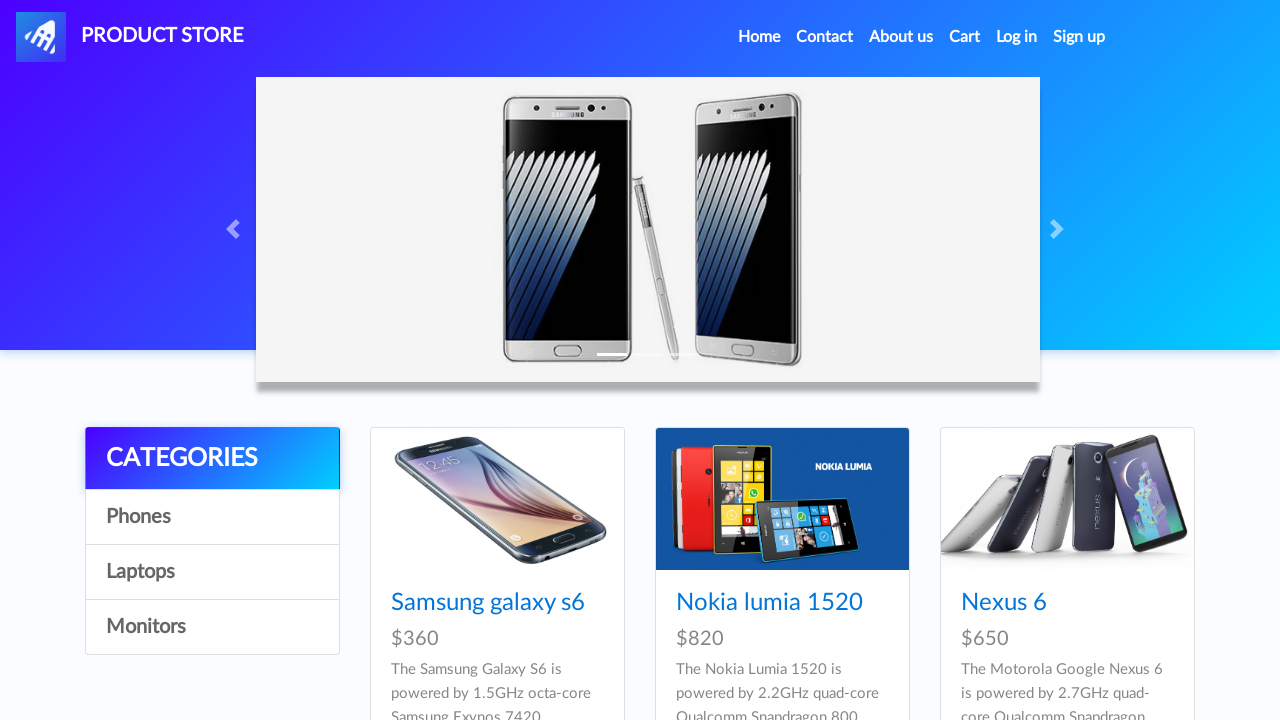

Clicked Sign Up link at (1079, 37) on xpath=//a[@id='signin2']
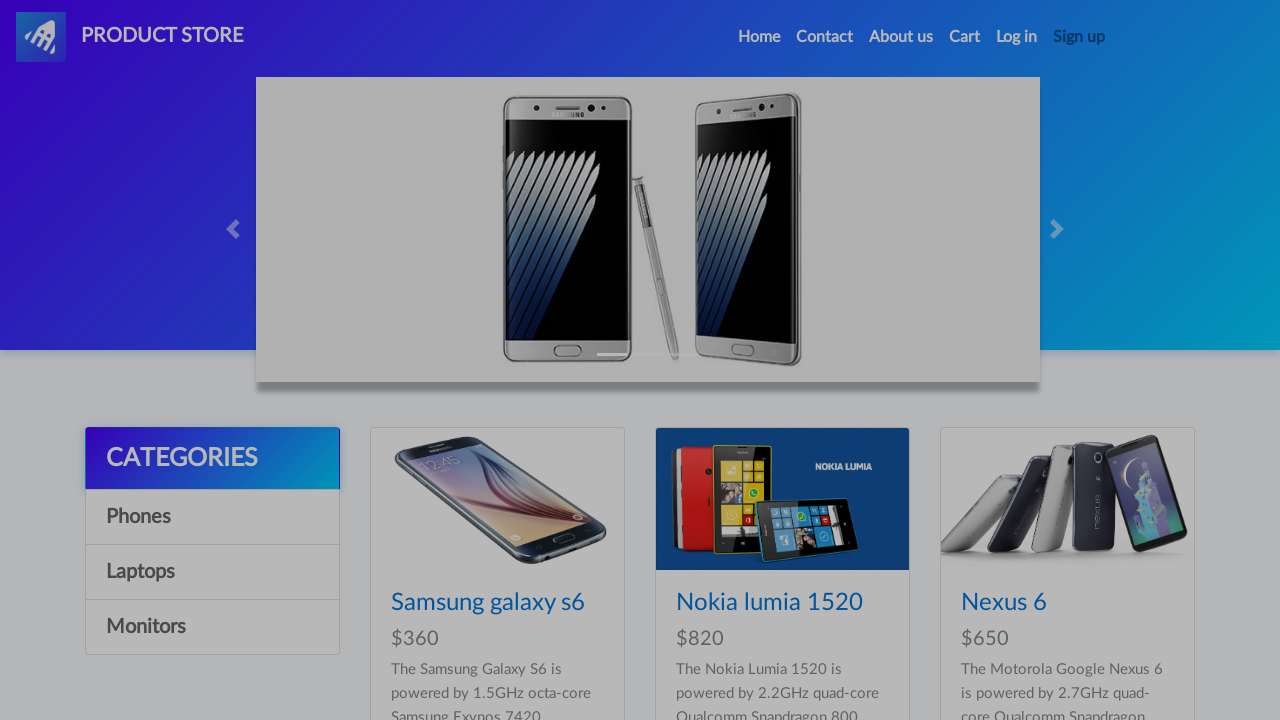

Sign up form modal displayed
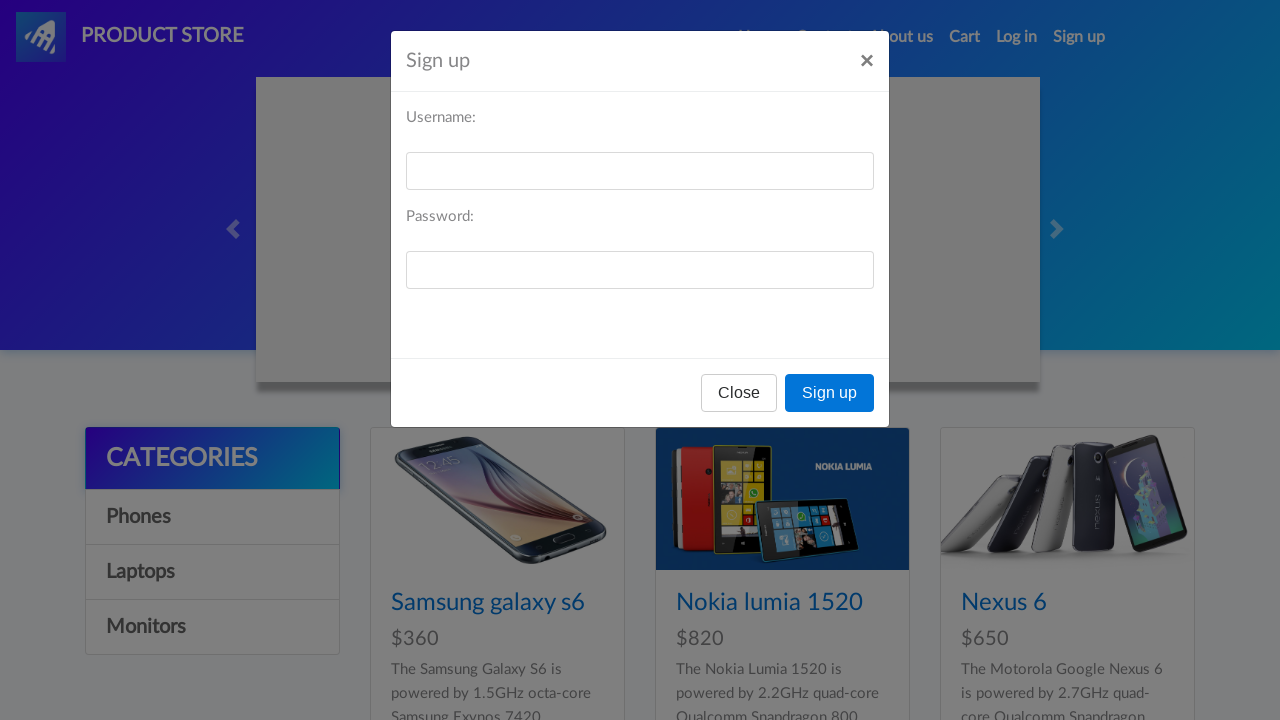

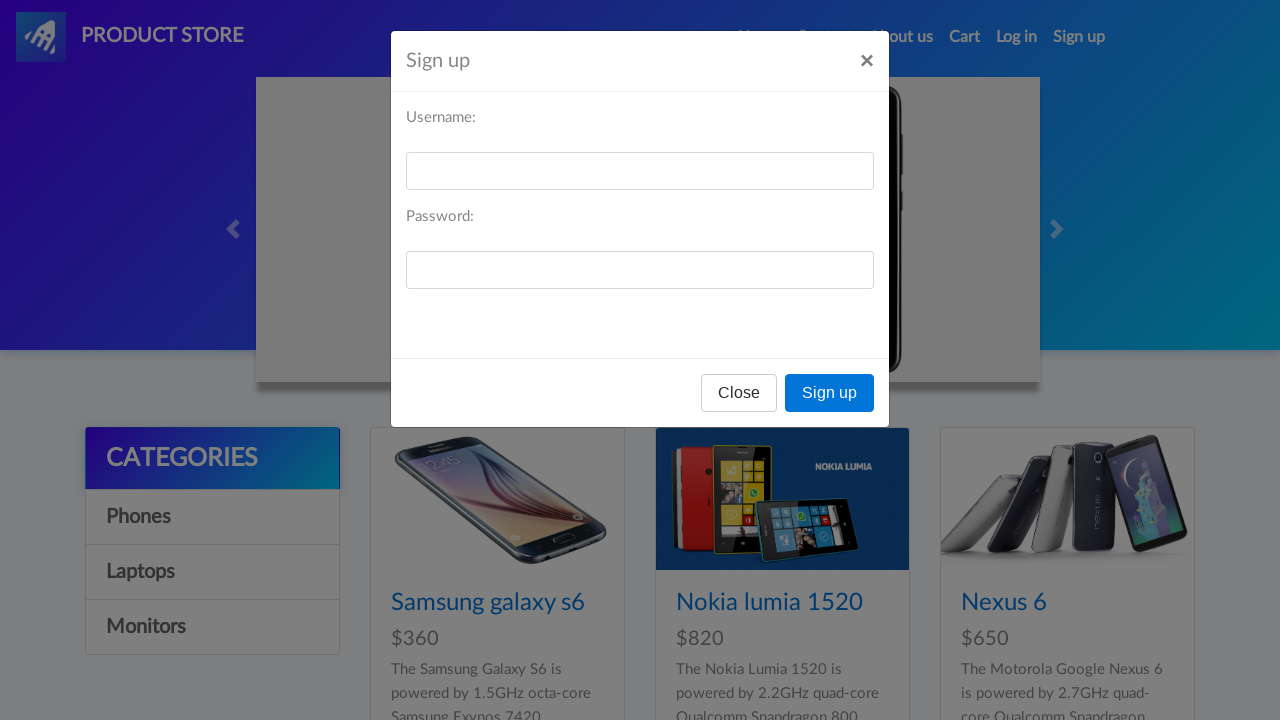